Tests input field functionality by entering text and submitting the form using the Enter key

Starting URL: https://www.qa-practice.com/elements/input/simple

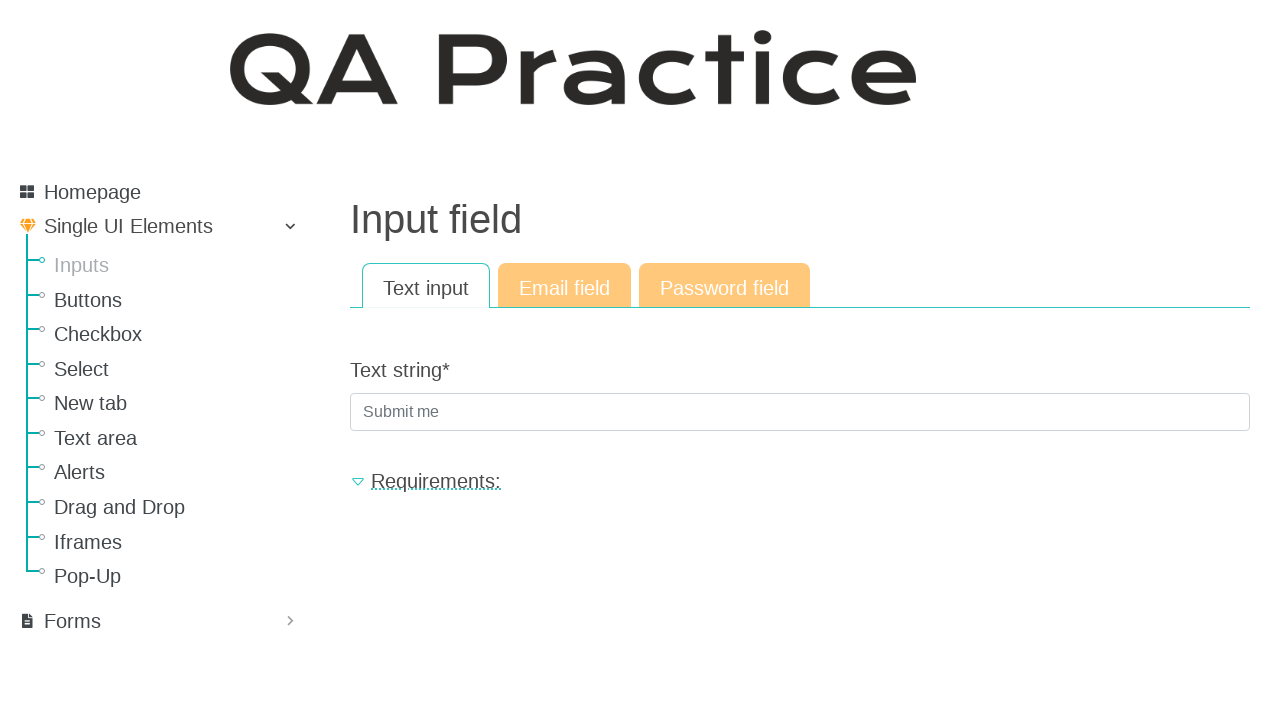

Filled input field with 'HelloWorld' on input[placeholder="Submit me"]
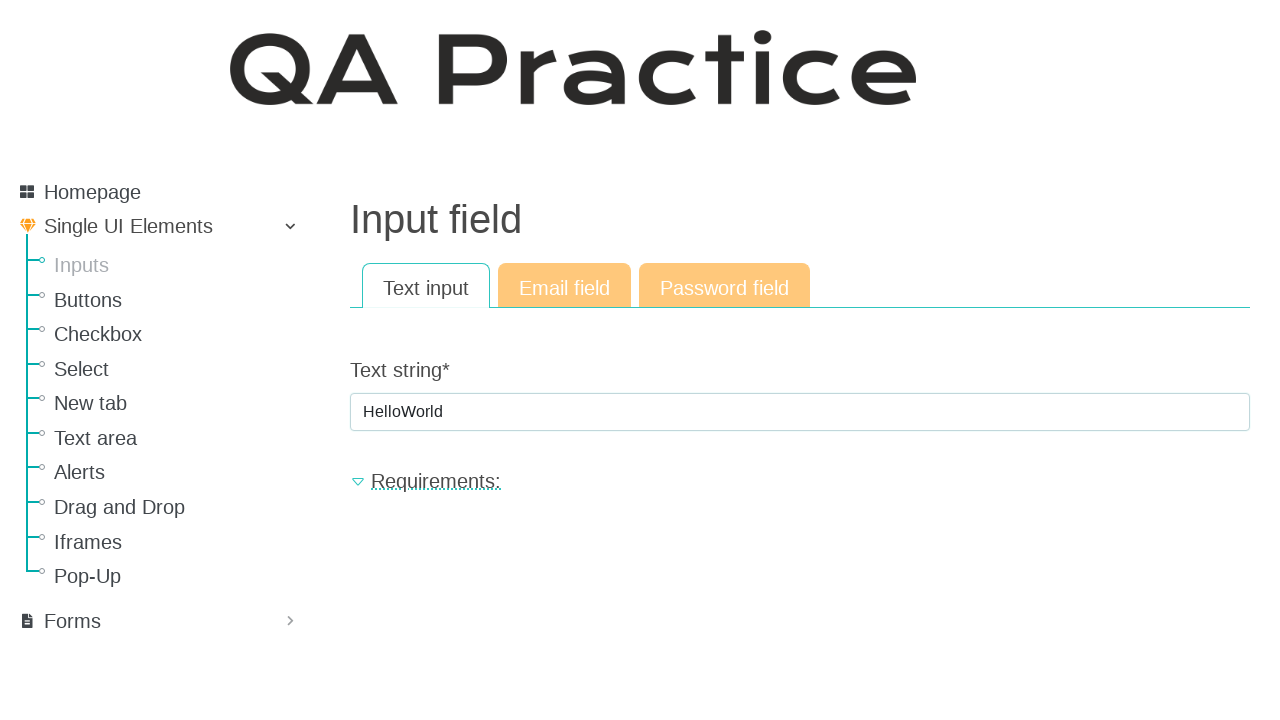

Pressed Enter key to submit the form on input[placeholder="Submit me"]
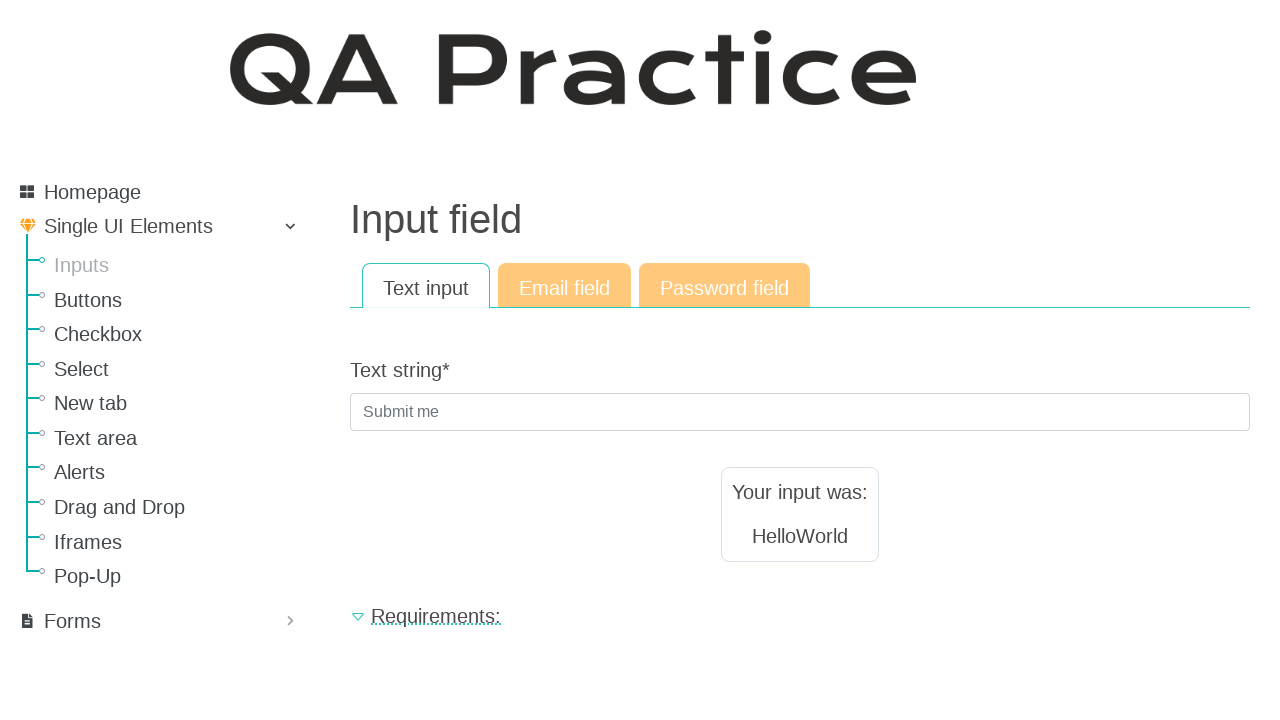

Form submission completed and page loaded
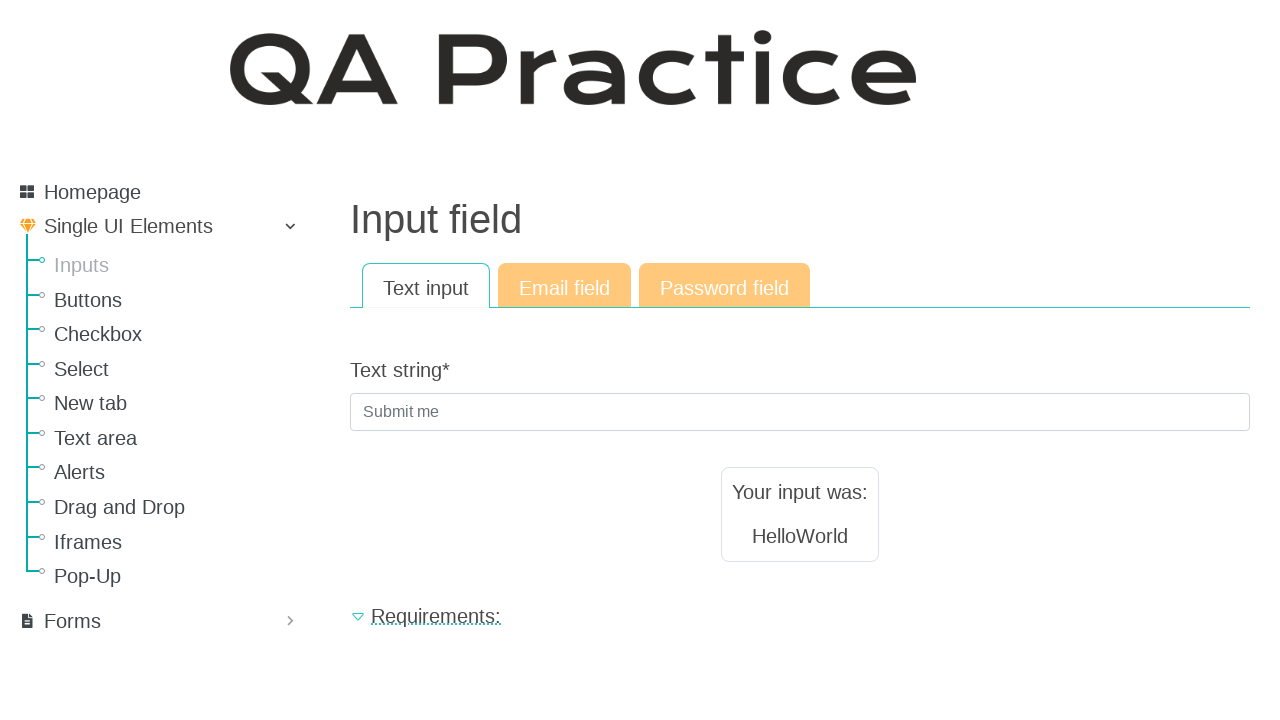

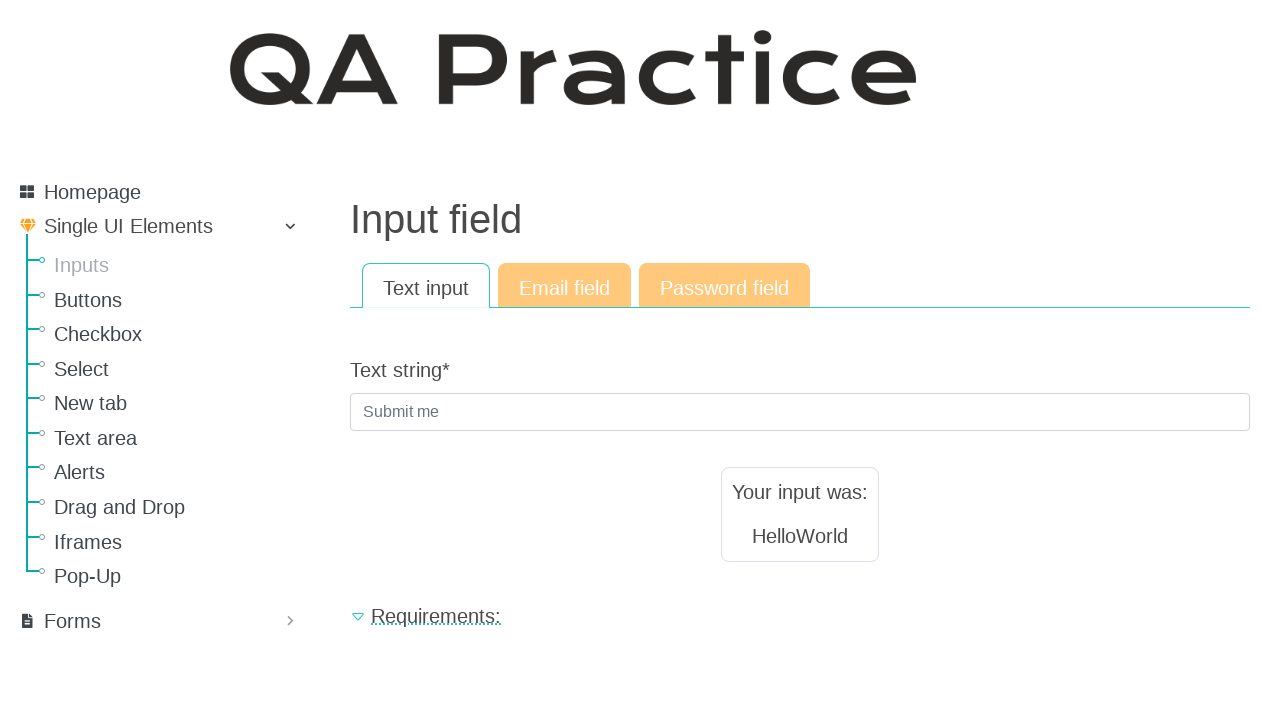